Tests an end-to-end flight booking form by selecting one-way trip, origin and destination cities, adding passengers, selecting senior citizen discount, choosing currency, and submitting the search form.

Starting URL: https://rahulshettyacademy.com/dropdownsPractise

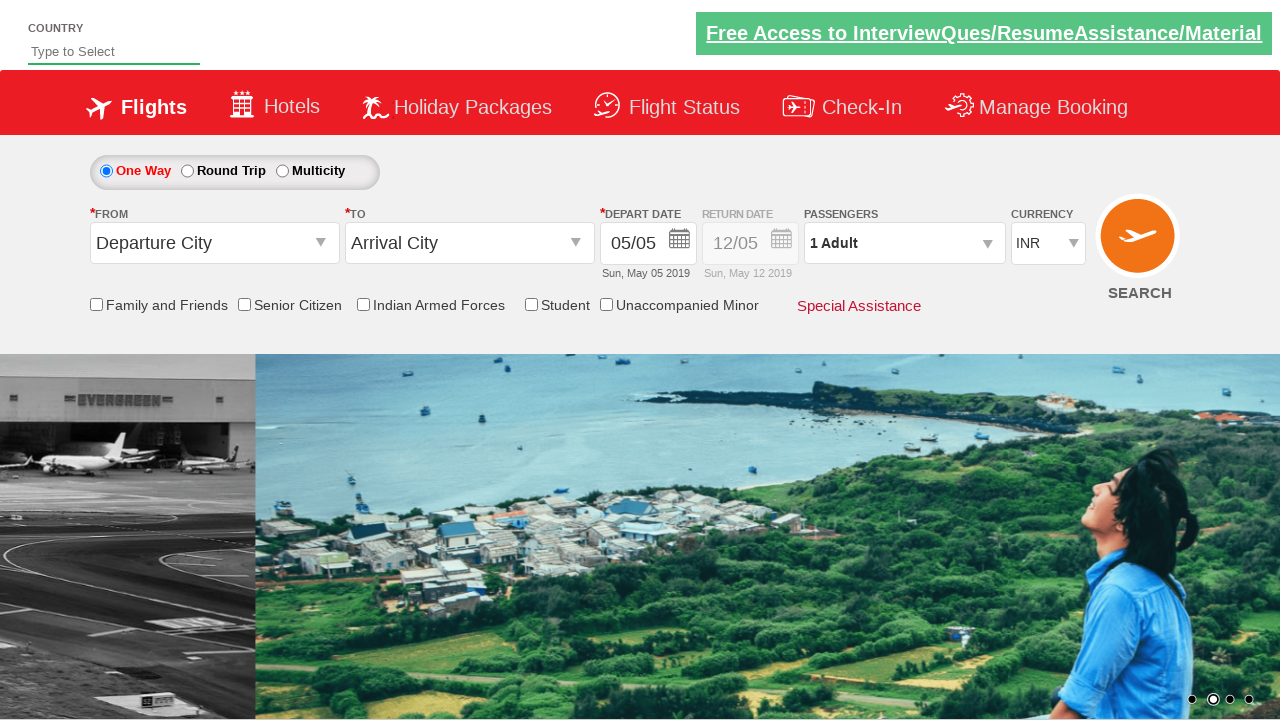

Selected one-way trip radio button at (106, 171) on #ctl00_mainContent_rbtnl_Trip_0
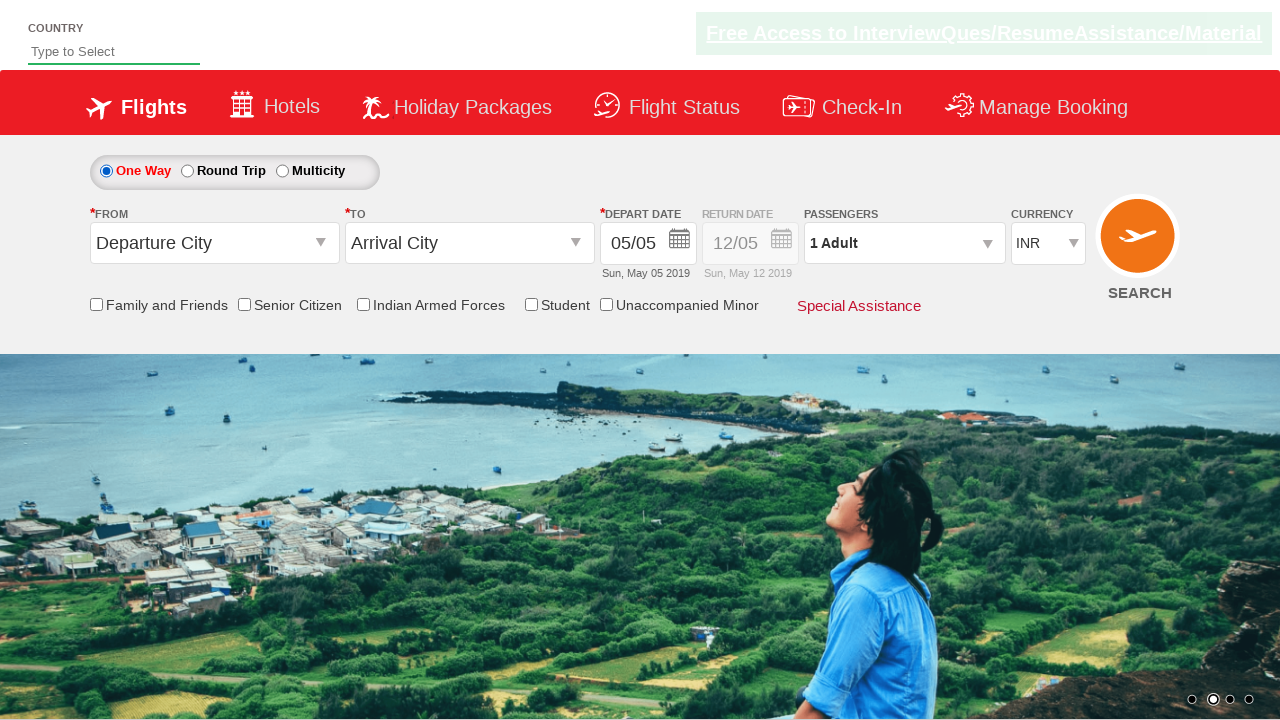

Opened origin city dropdown at (214, 243) on #ctl00_mainContent_ddl_originStation1_CTXT
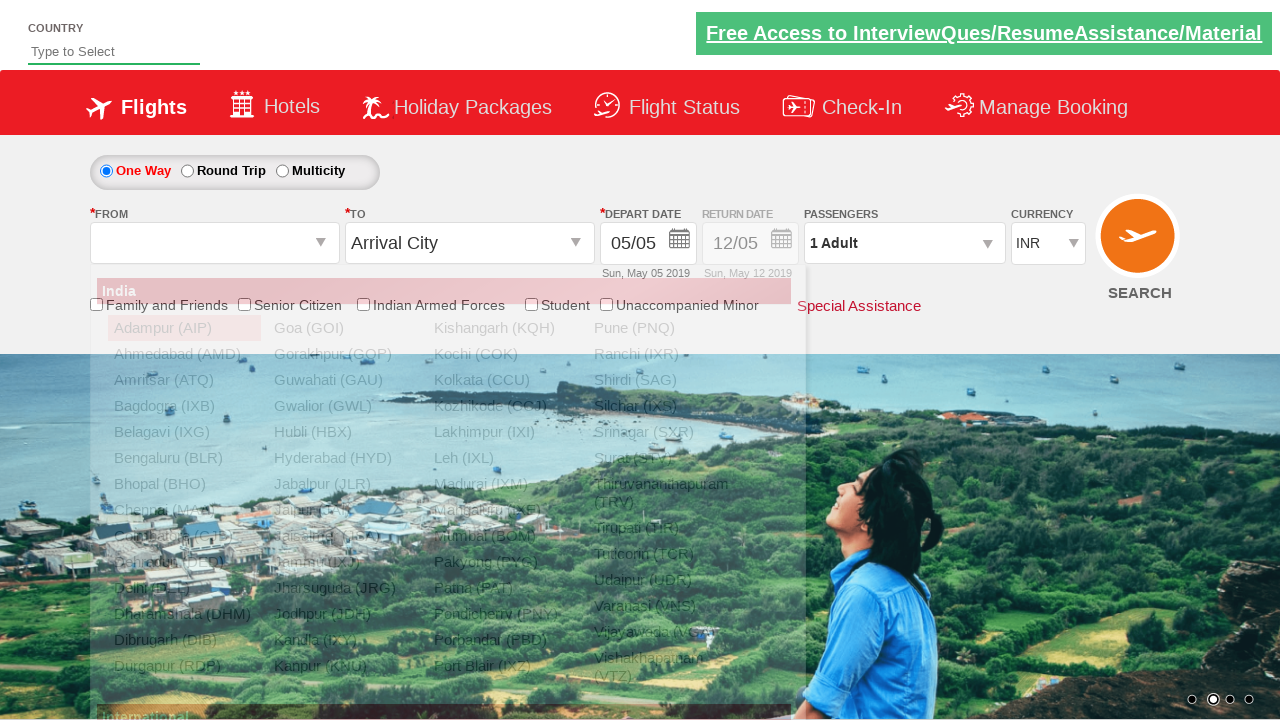

Selected Bangalore (BLR) as origin city at (184, 458) on a[value='BLR']
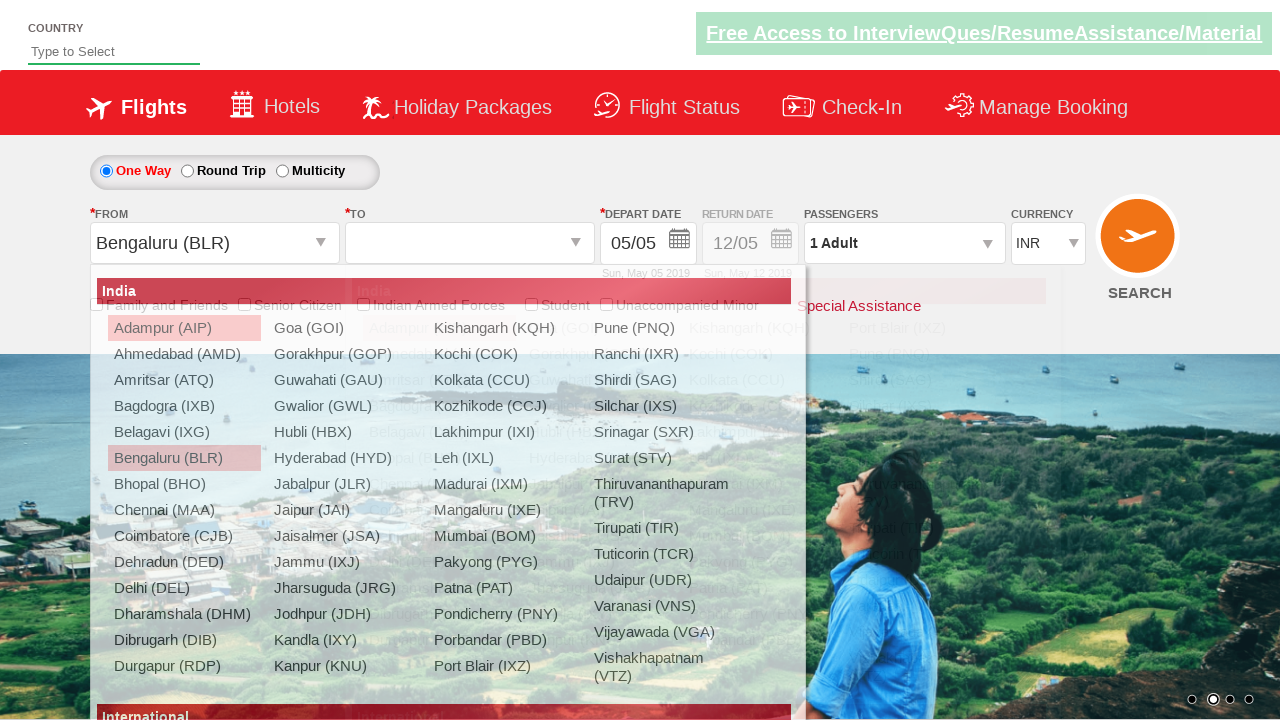

Waited for destination dropdown to become ready
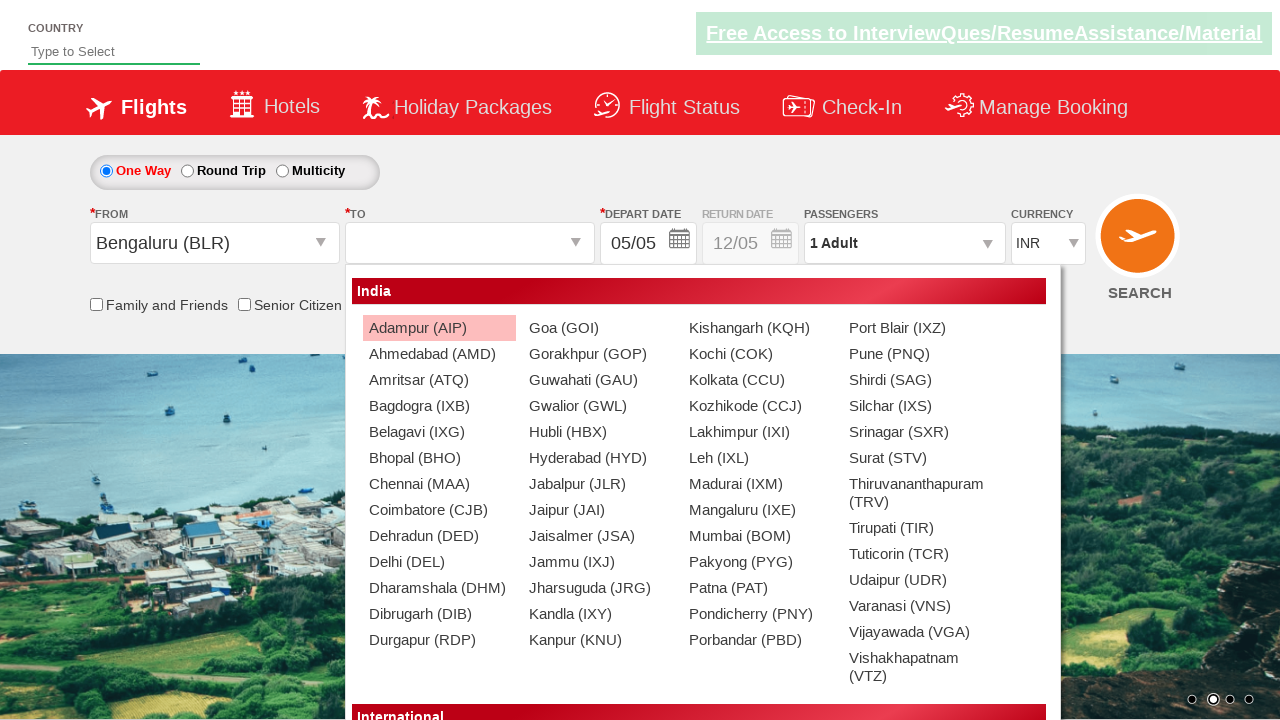

Selected Vijayawada (VGA) as destination city at (919, 632) on div#glsctl00_mainContent_ddl_destinationStation1_CTNR a[value='VGA']
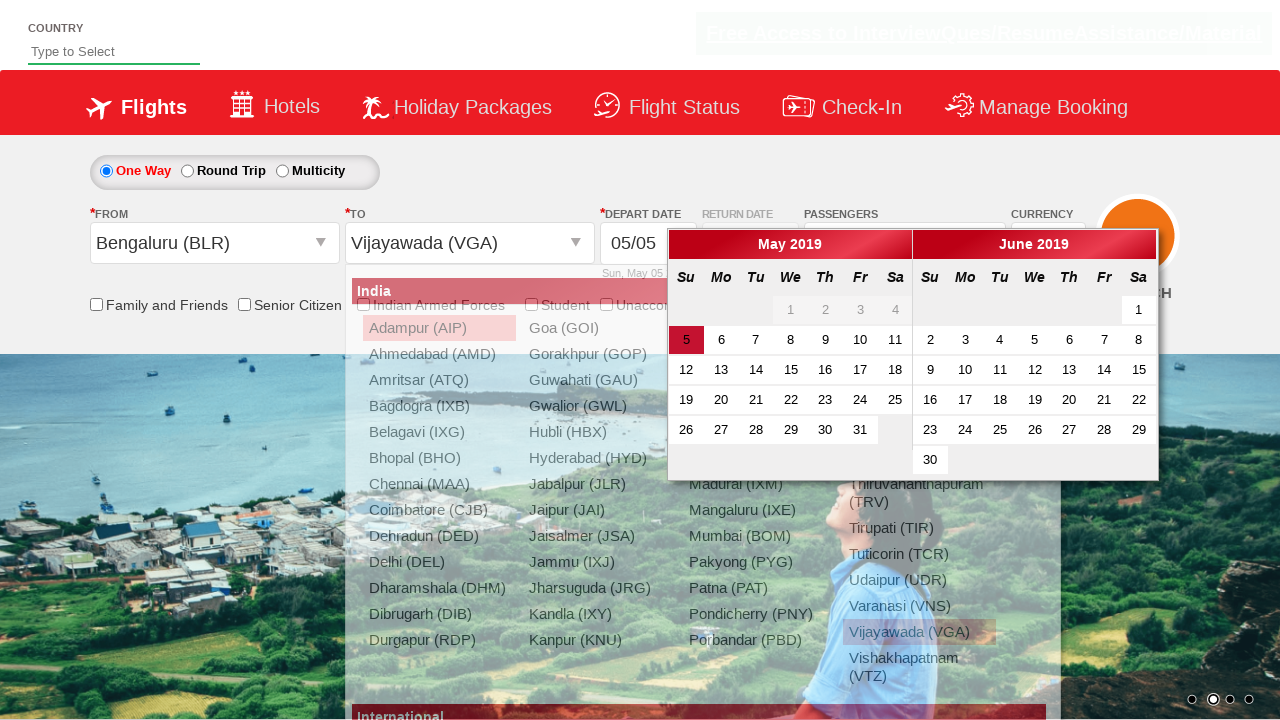

Enabled senior citizen discount checkbox at (244, 304) on input[id*='SeniorCitizenDiscount']
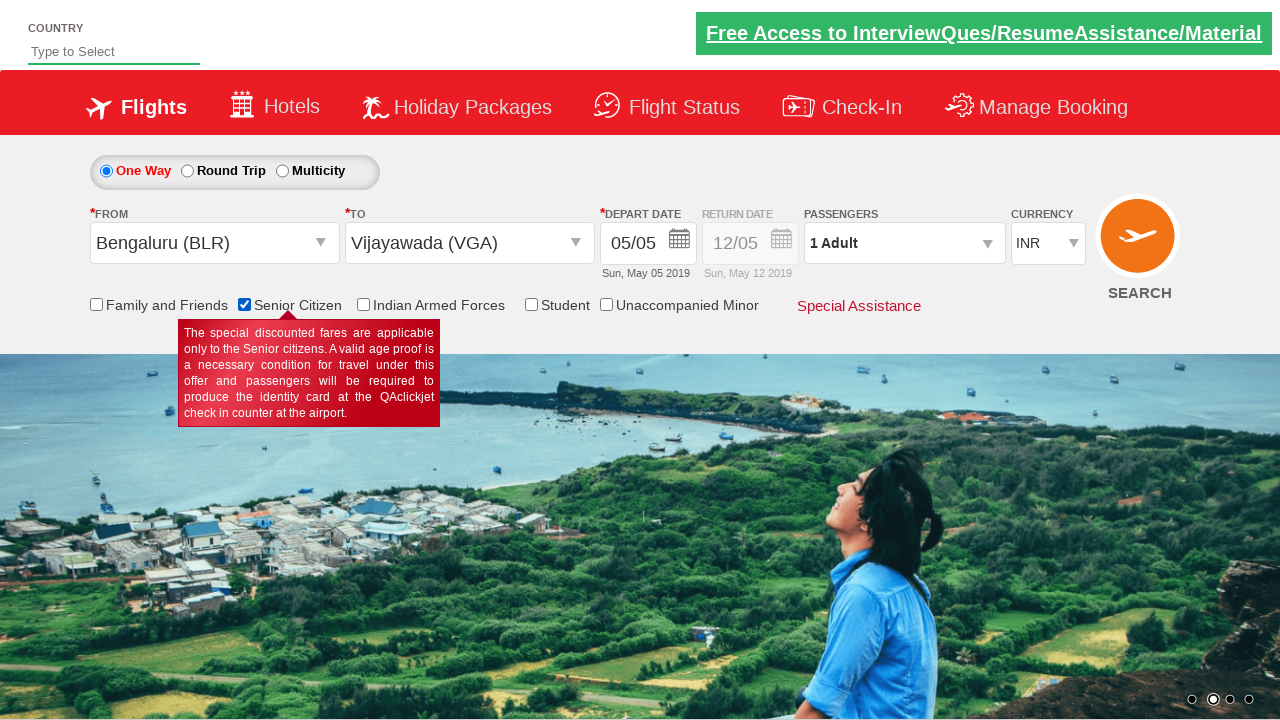

Opened passenger information dropdown at (904, 243) on #divpaxinfo
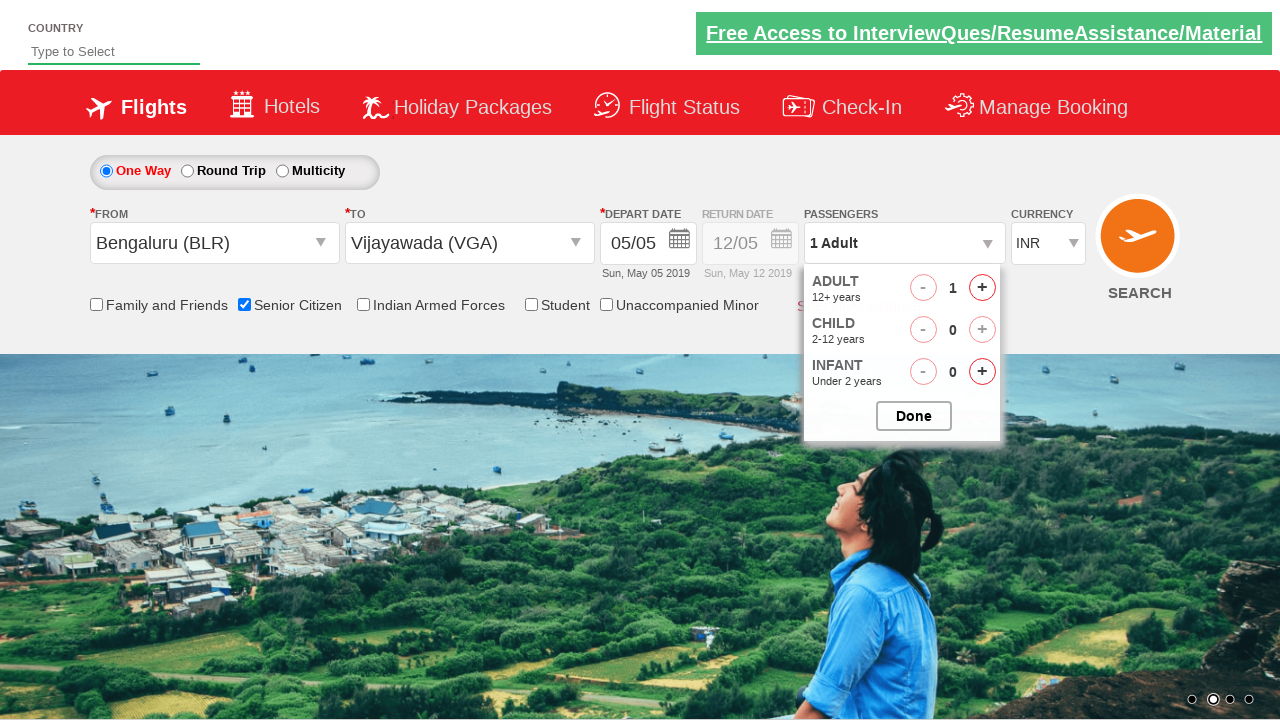

Waited for passenger options to load
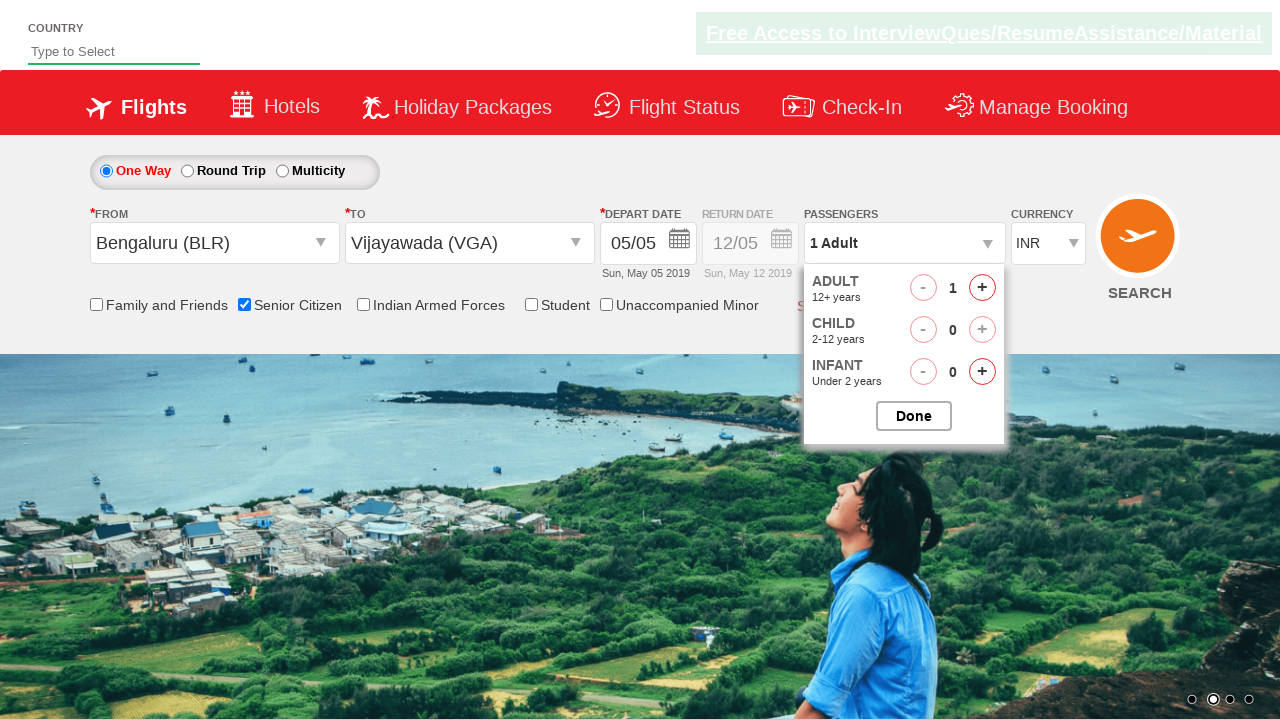

Added adult passenger (iteration 1 of 4) at (982, 288) on #hrefIncAdt
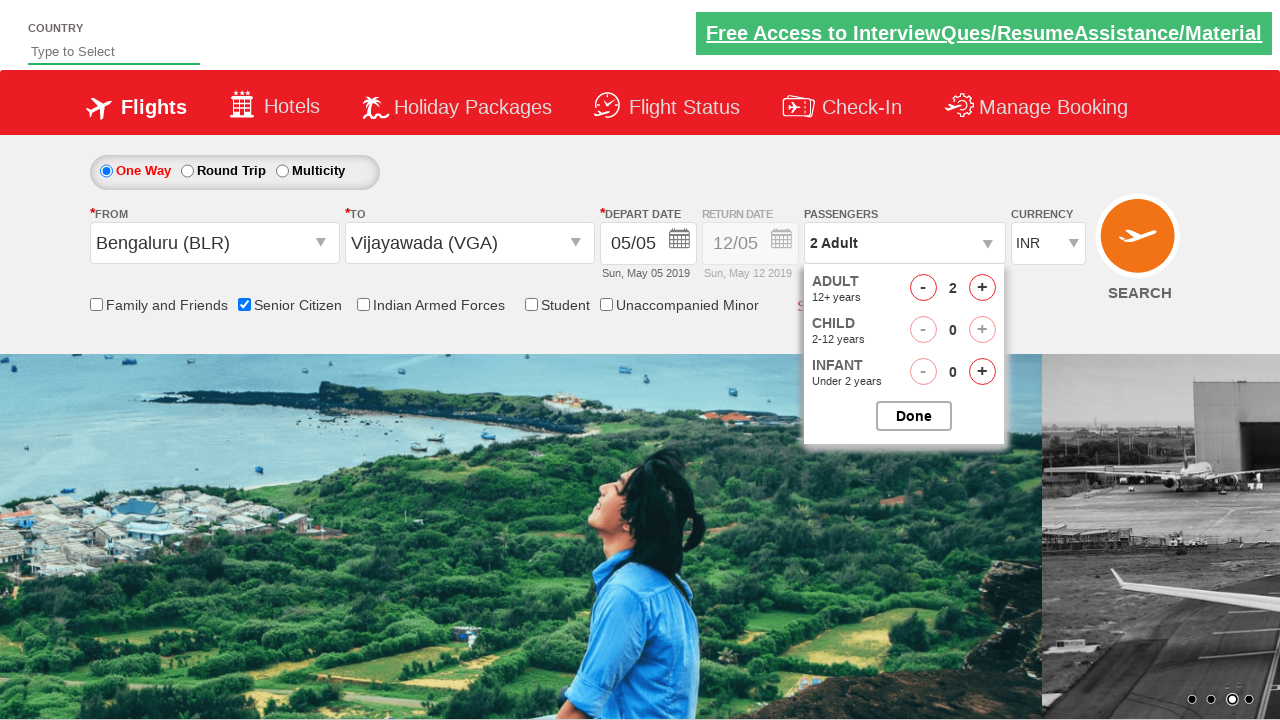

Added adult passenger (iteration 2 of 4) at (982, 288) on #hrefIncAdt
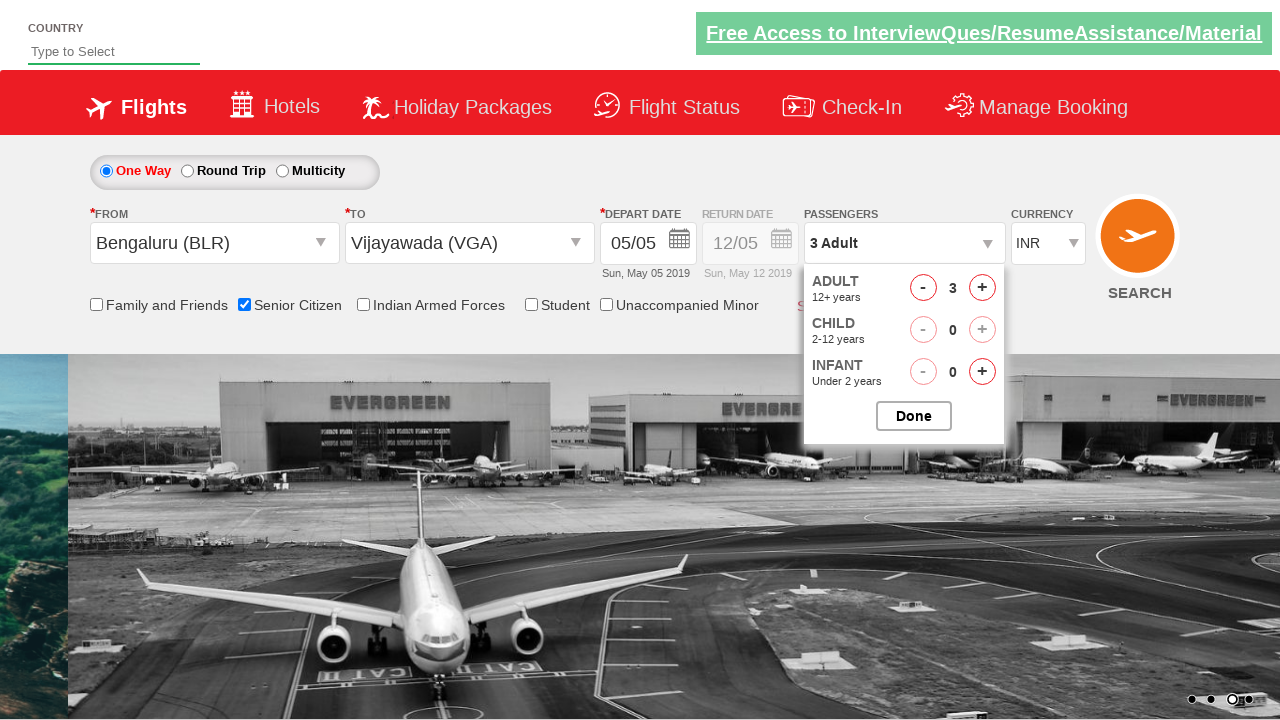

Added adult passenger (iteration 3 of 4) at (982, 288) on #hrefIncAdt
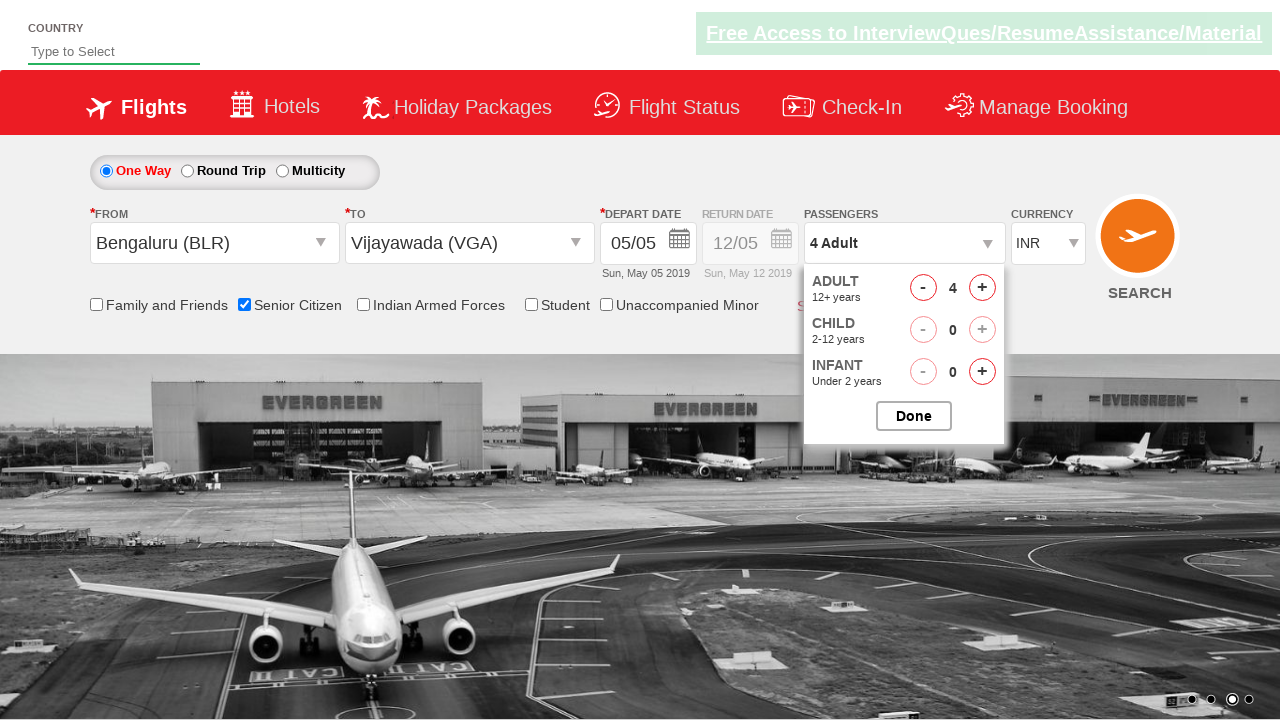

Added adult passenger (iteration 4 of 4) at (982, 288) on #hrefIncAdt
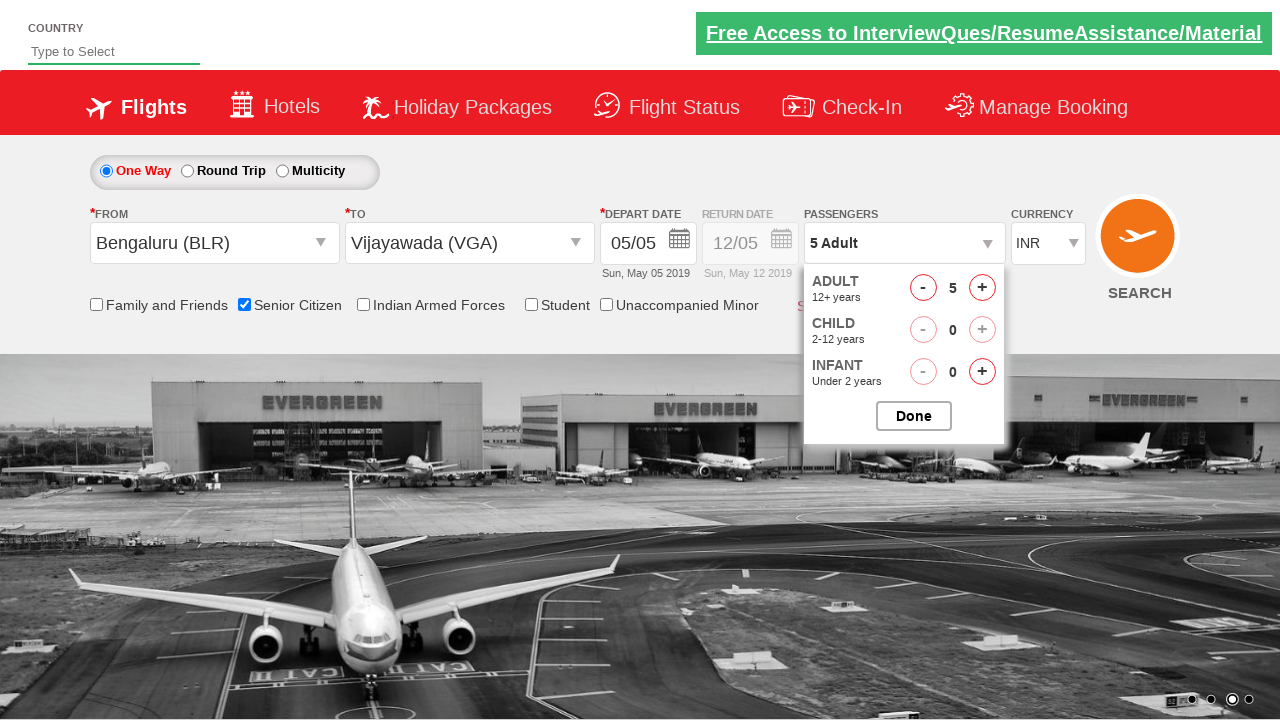

Closed passenger options panel at (914, 416) on #btnclosepaxoption
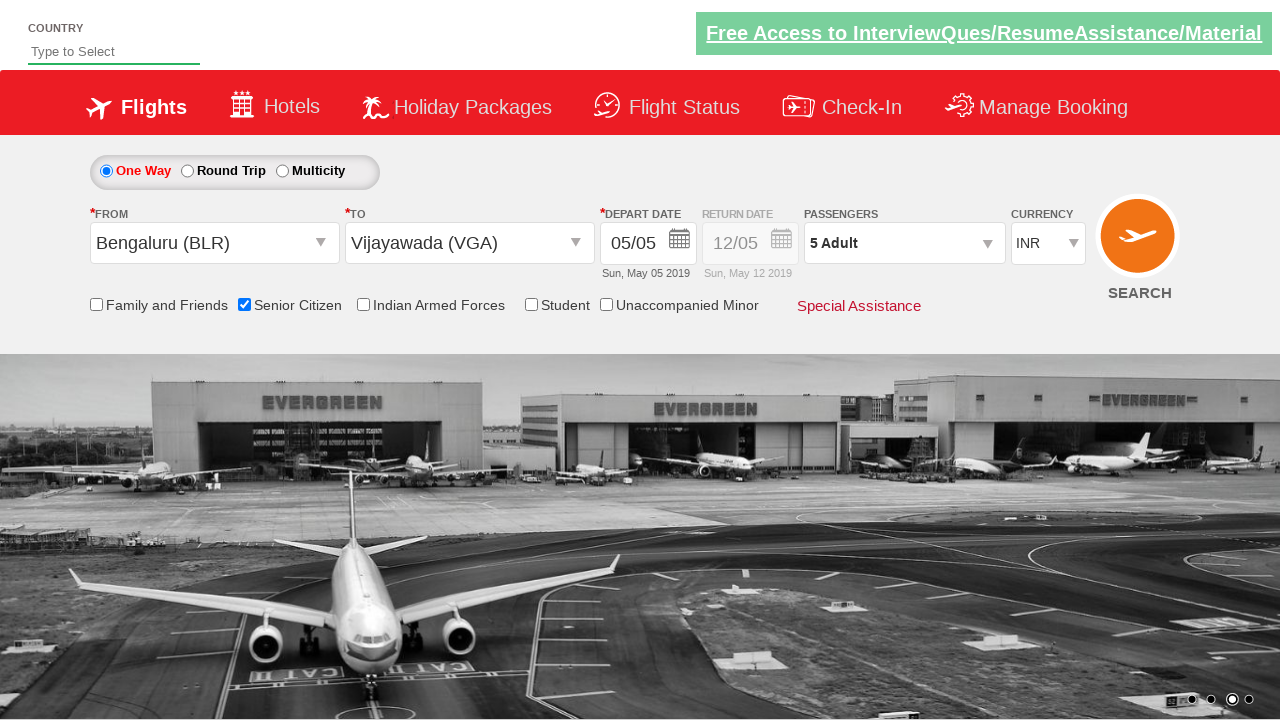

Selected INR as currency on #ctl00_mainContent_DropDownListCurrency
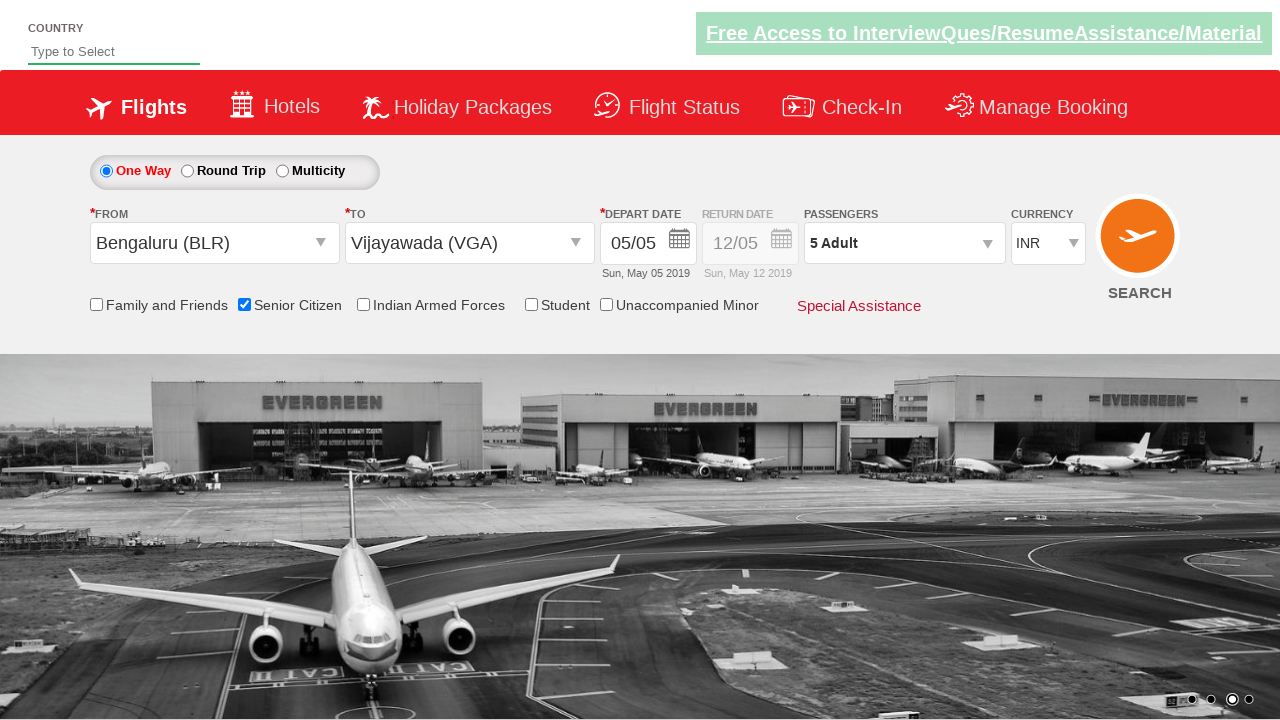

Clicked Search/Find Flights button to submit form at (1140, 245) on #ctl00_mainContent_btn_FindFlights
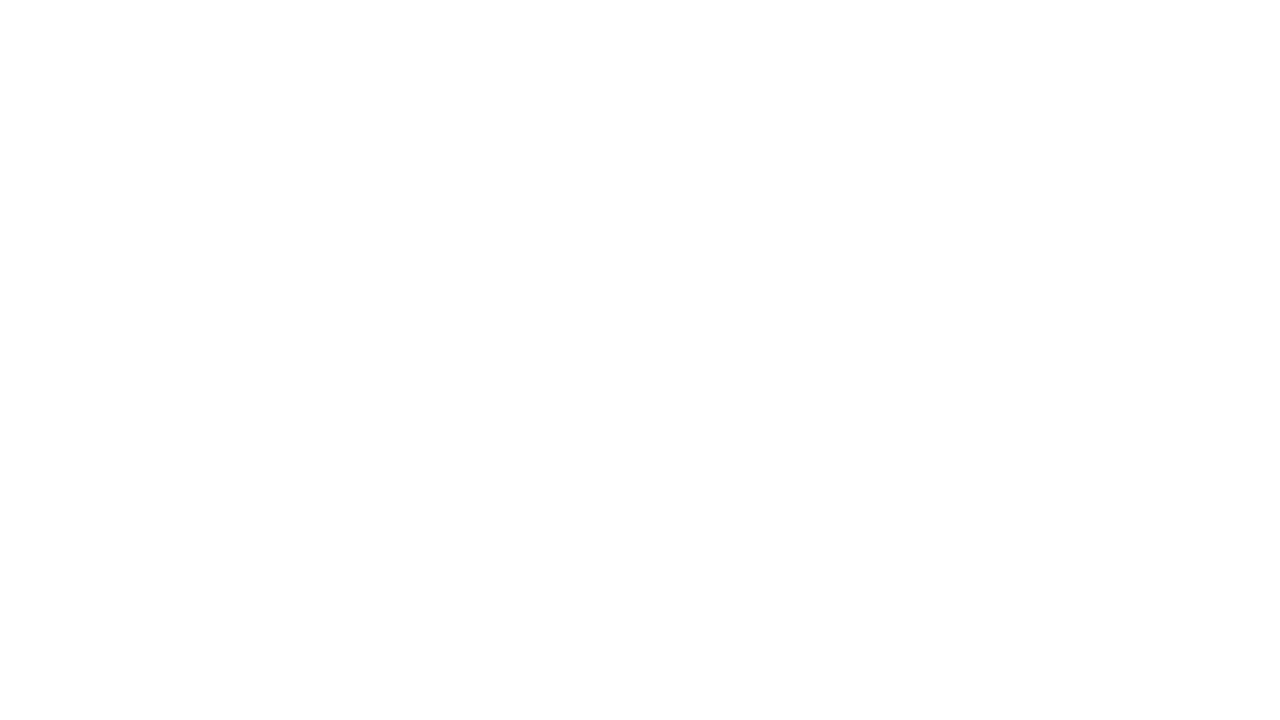

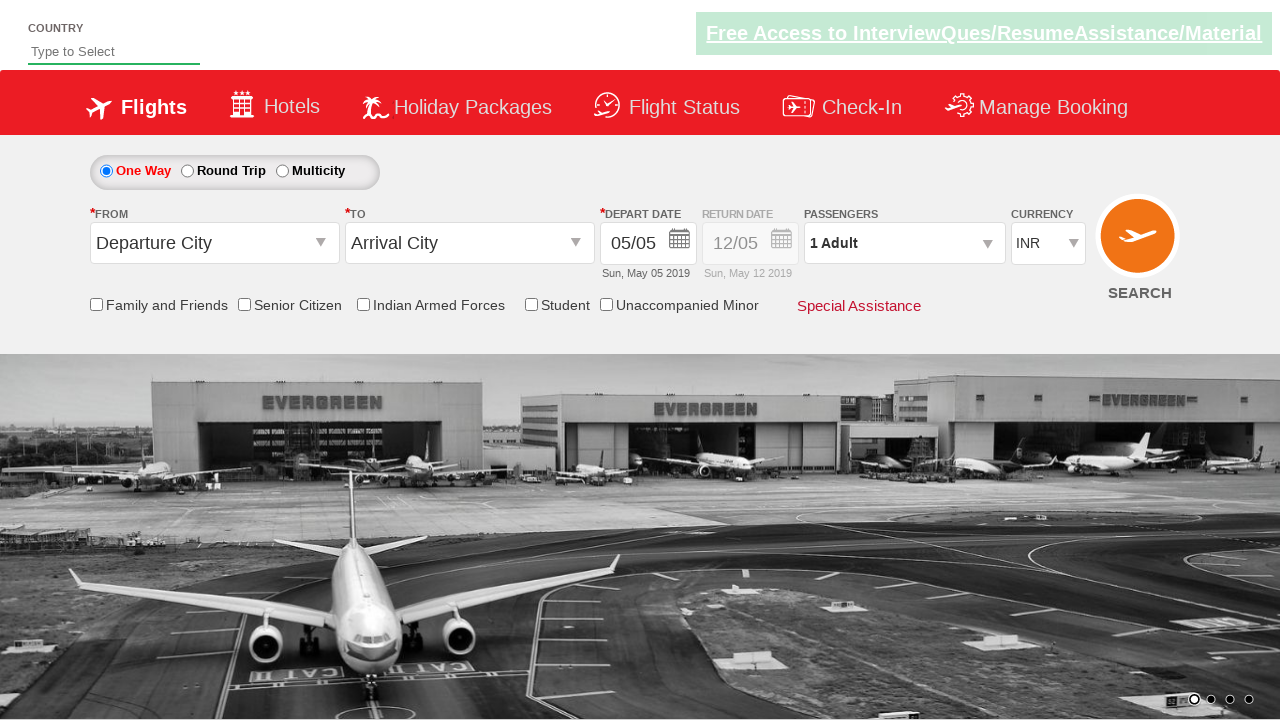